Tests browser behavior when opening a new window, switching to it, closing it, and verifying that the original window is still accessible.

Starting URL: https://the-internet.herokuapp.com/windows

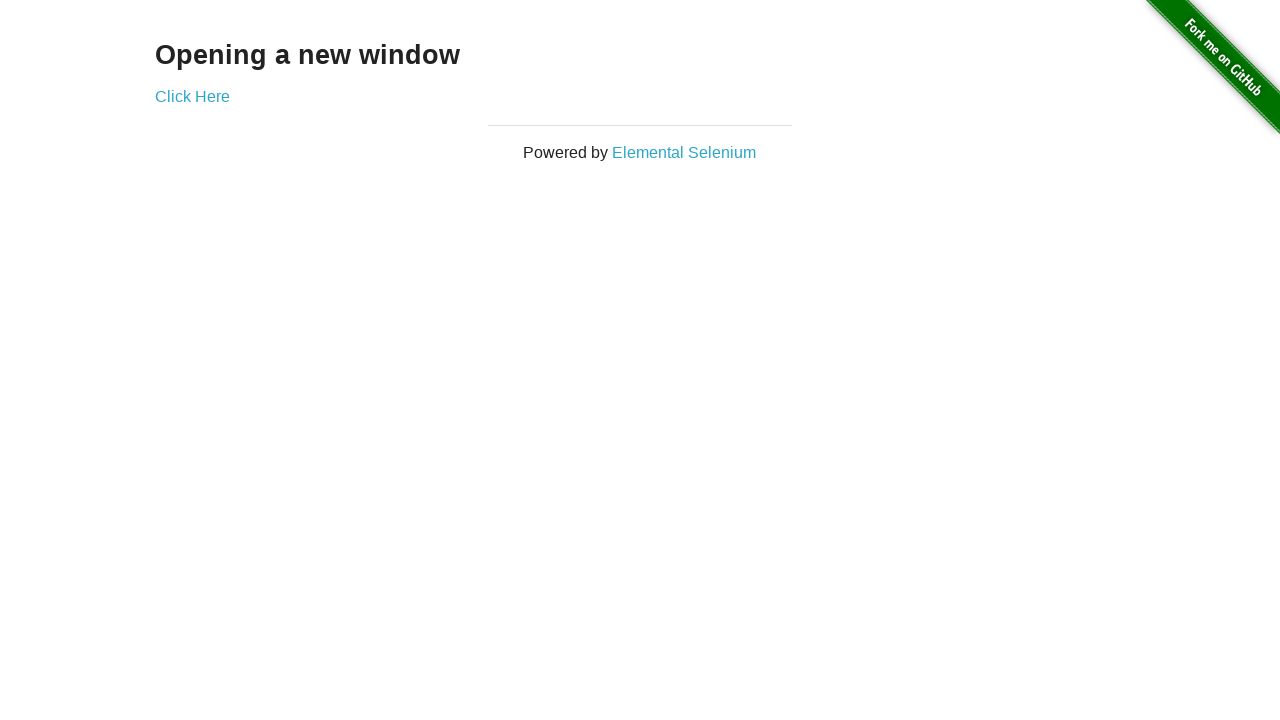

Clicked 'Click Here' link to open a new window at (192, 96) on text=Click Here
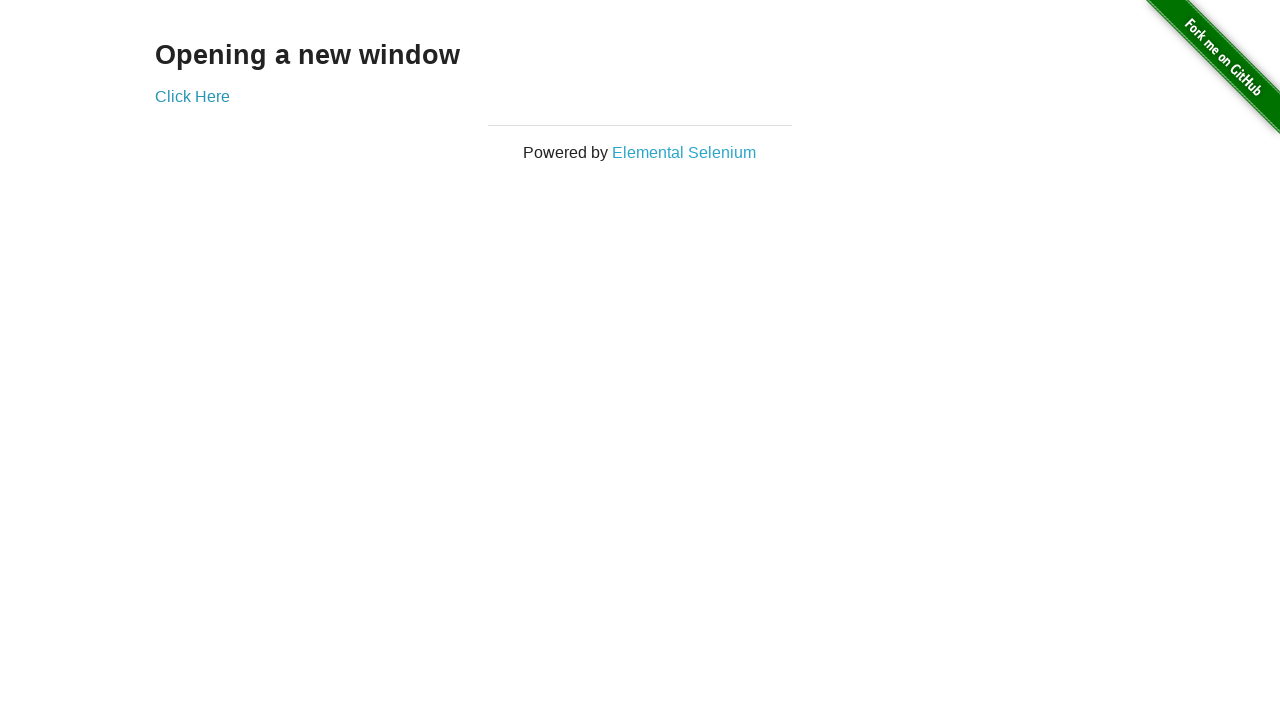

New window opened and captured
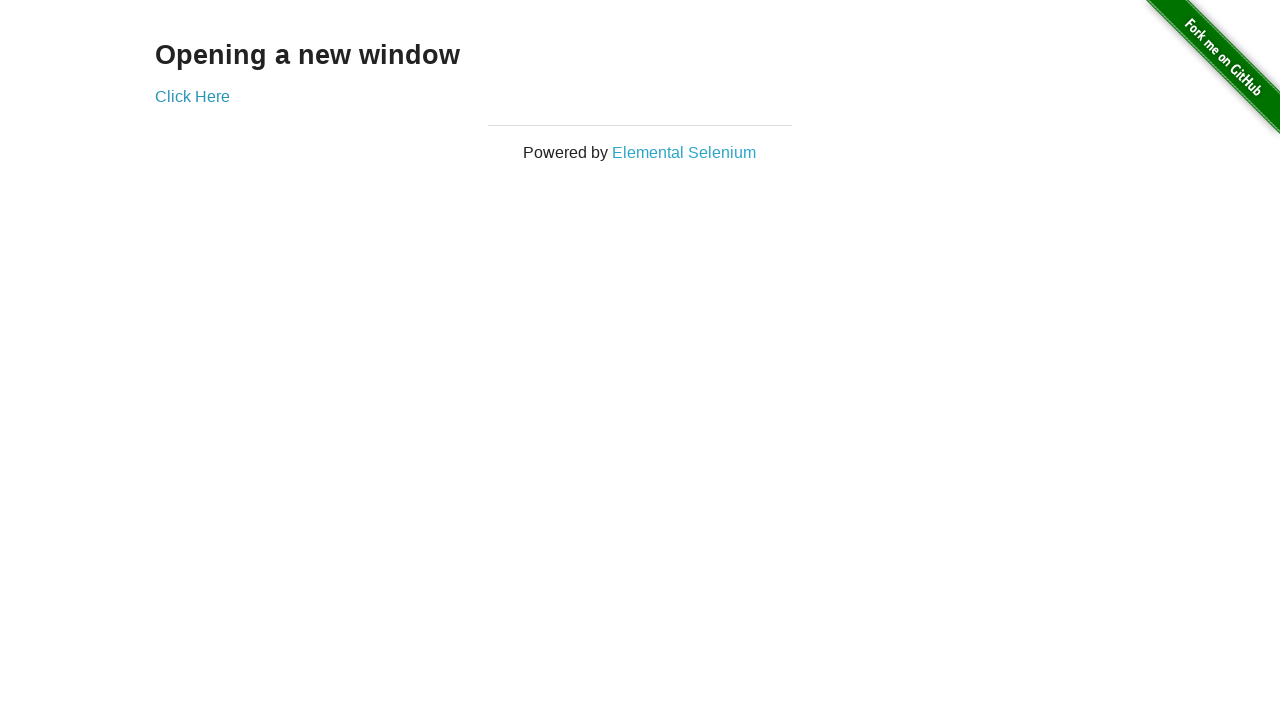

New window finished loading
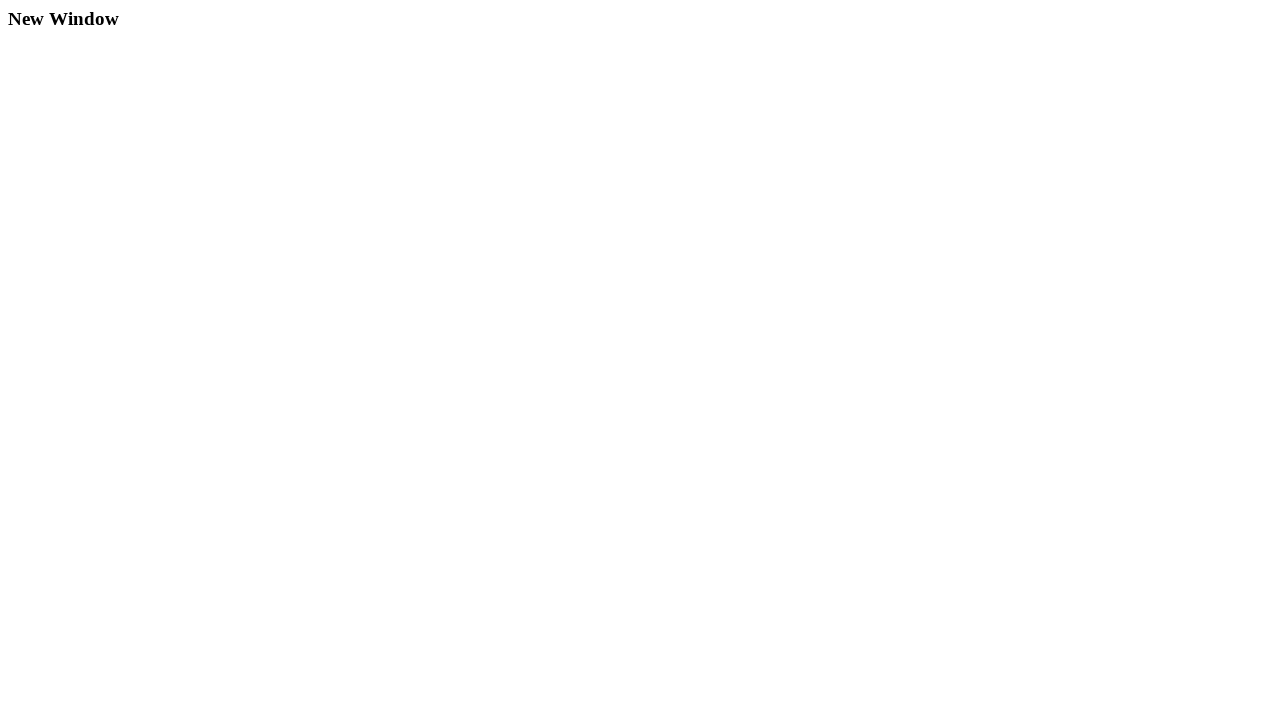

Closed the new window
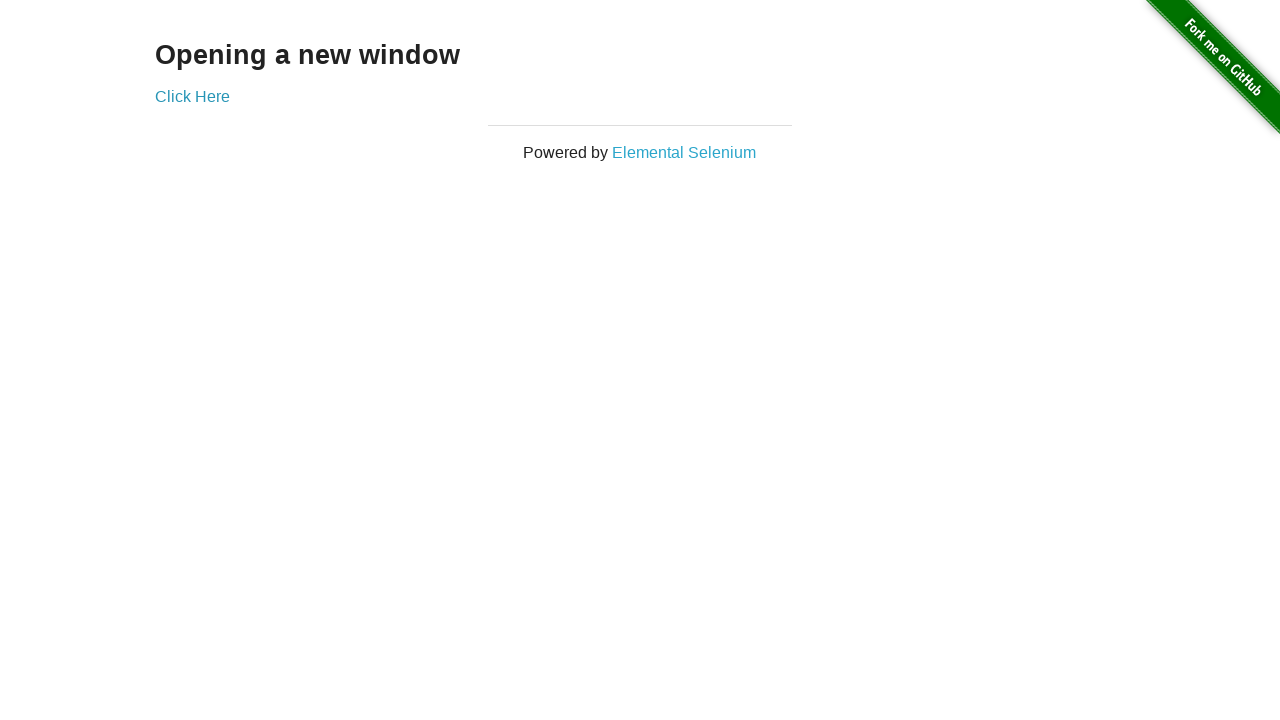

Original window is still accessible - 'Opening a new window' text found
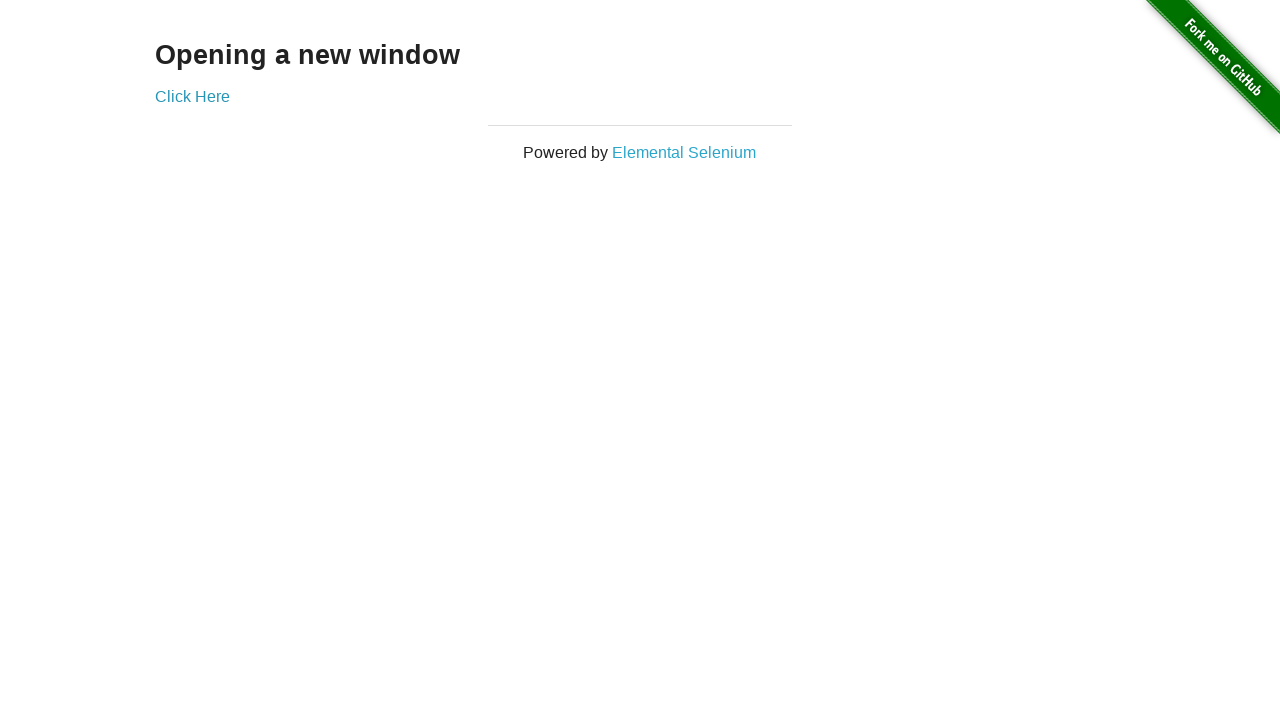

Verified original window is functional with expected content visible
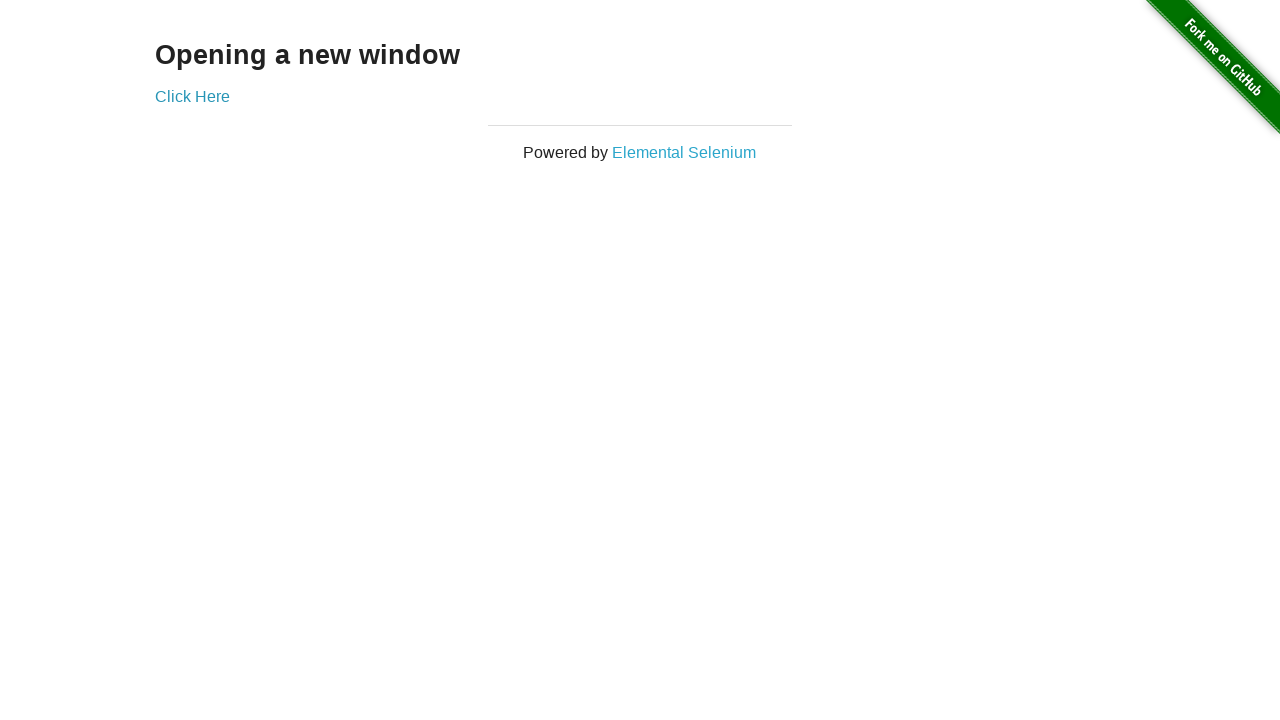

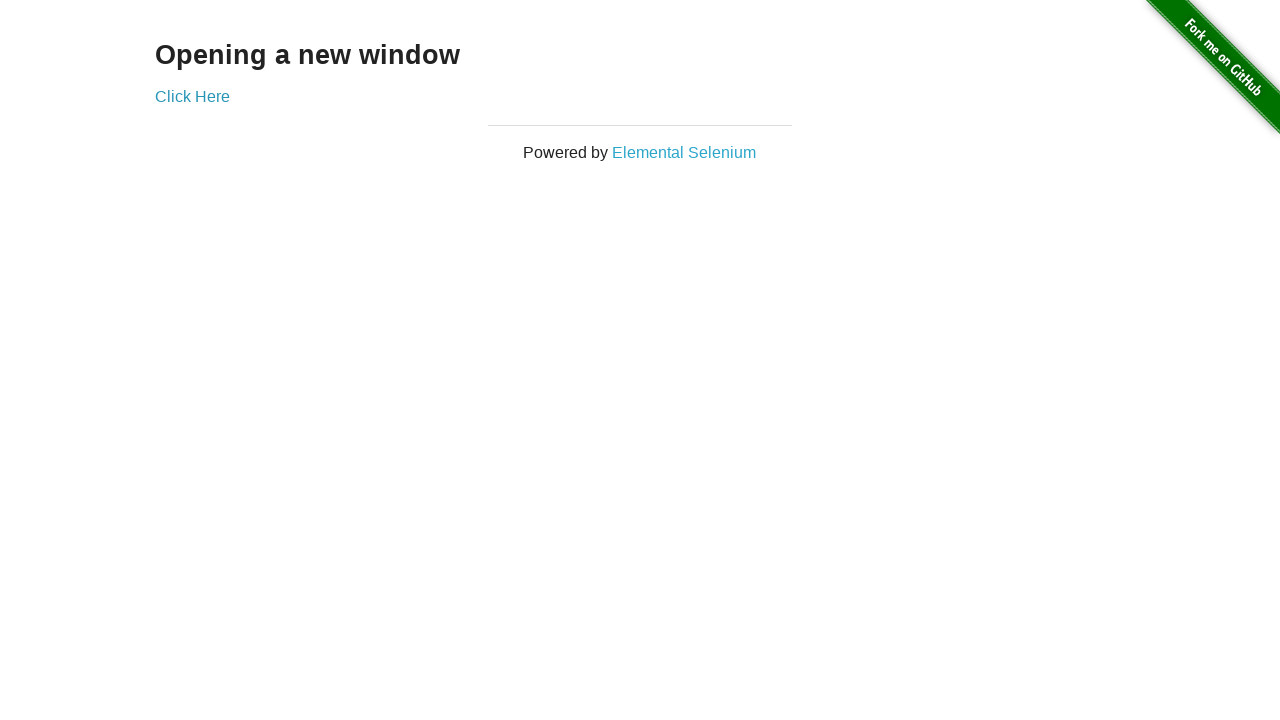